Tests shopping cart functionality on OpenCart demo site by searching for "iPhone", adding it to cart, verifying it appears in cart, removing it, and verifying the cart is empty.

Starting URL: http://opencart.abstracta.us/

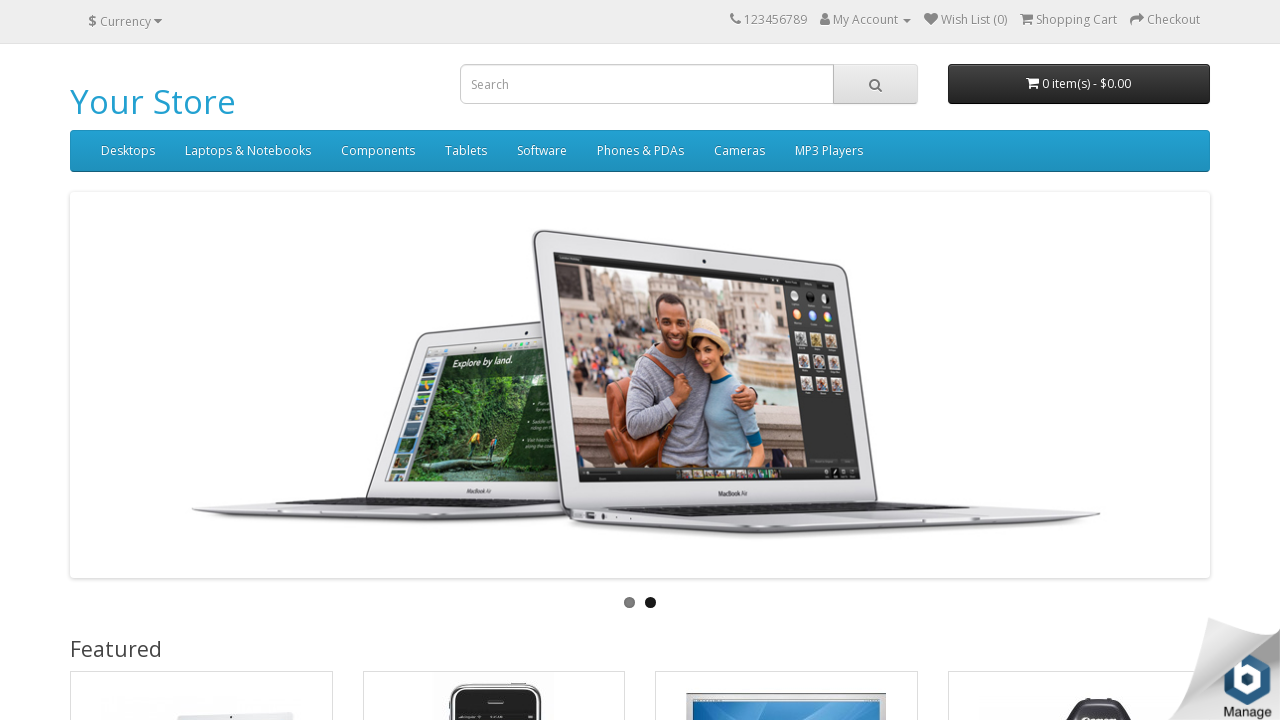

Filled search field with 'iPhone' on input[name='search']
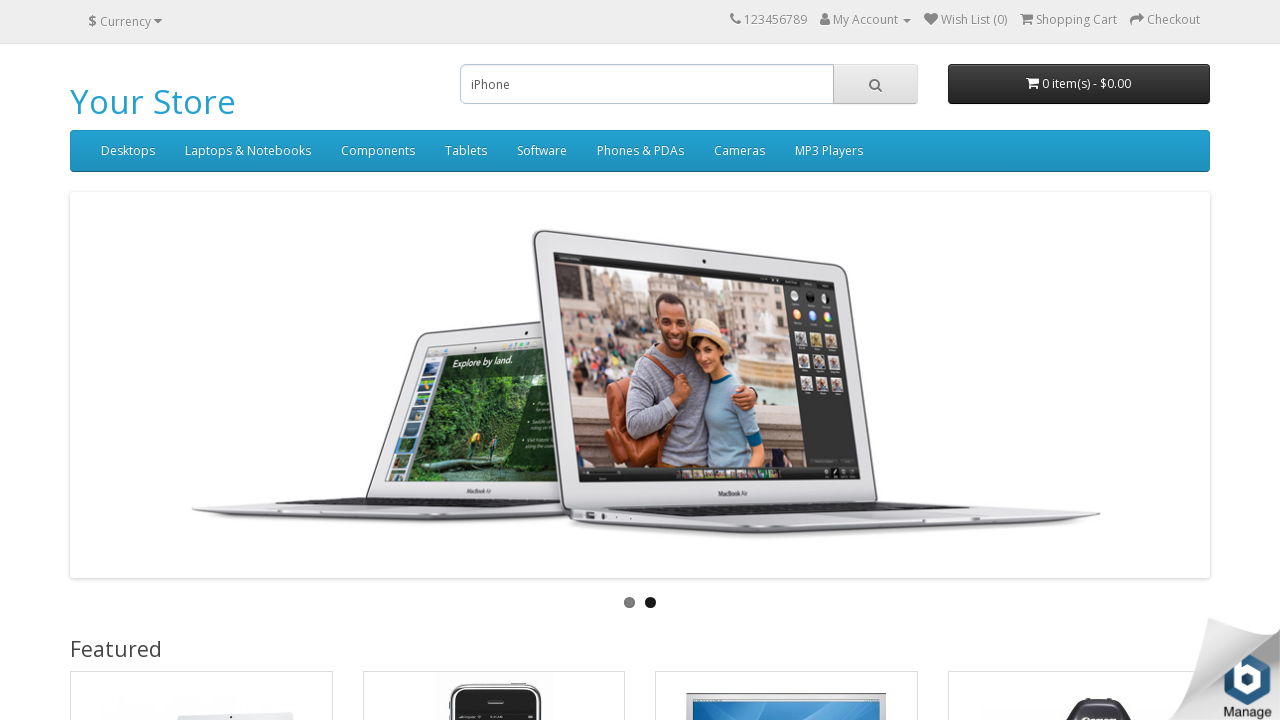

Clicked search button at (875, 84) on button.btn-default[type='button']
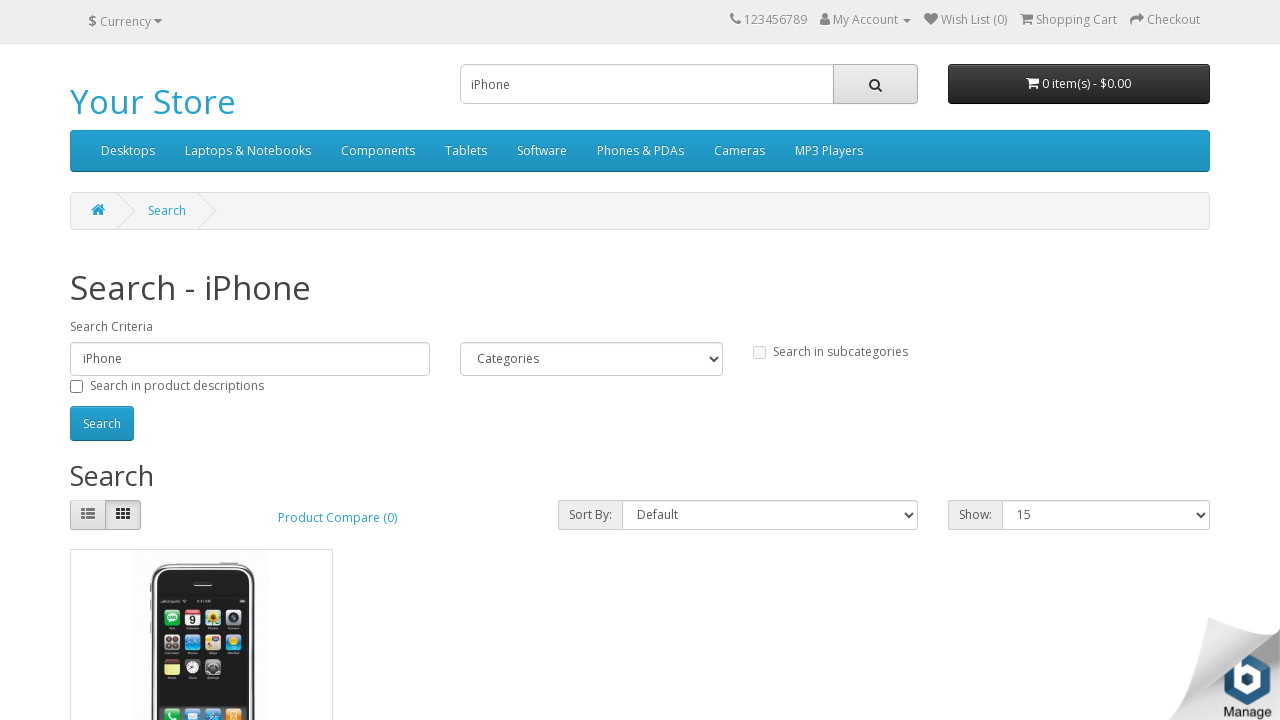

Search results loaded
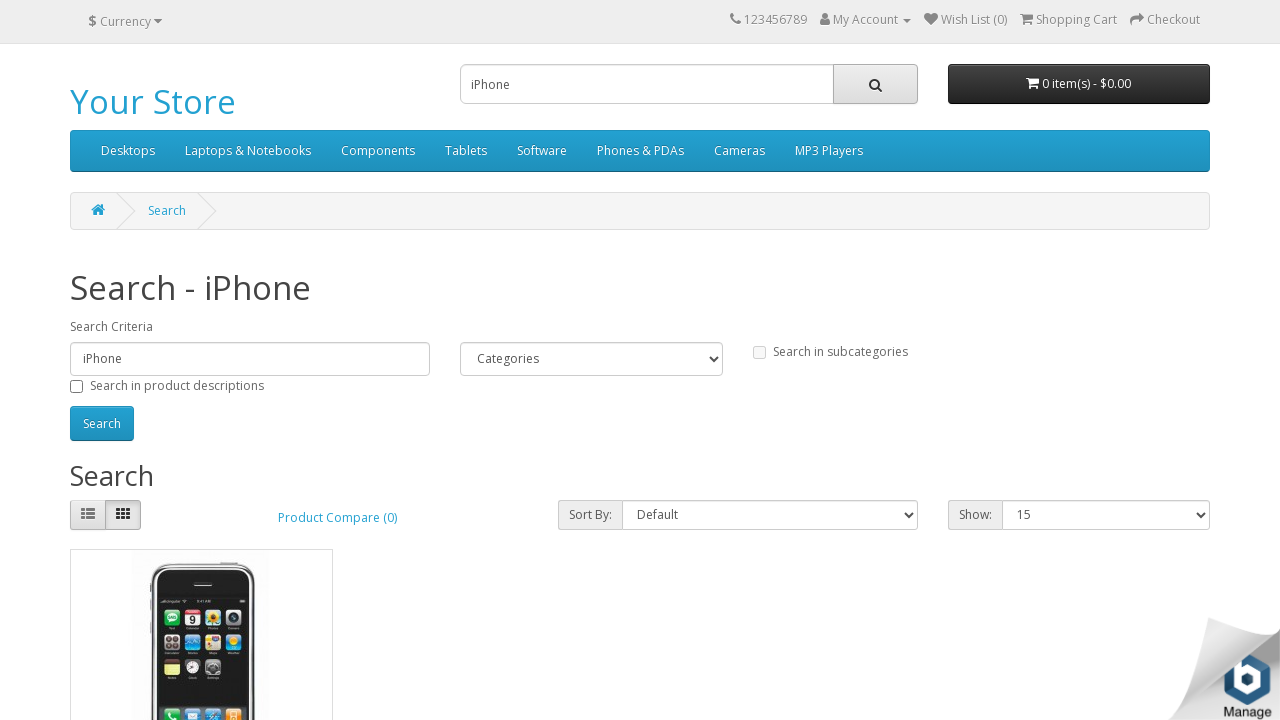

Clicked first product from search results at (201, 606) on .product-layout:first-child .product-thumb a img
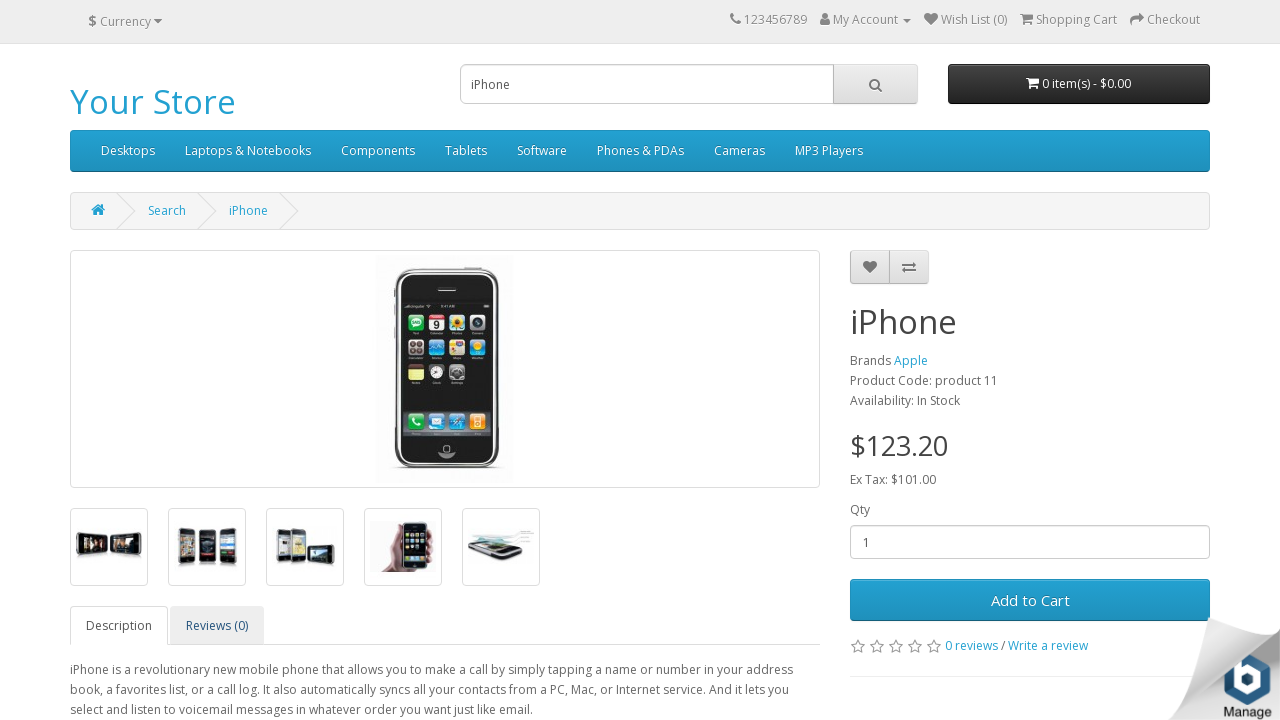

Product page loaded
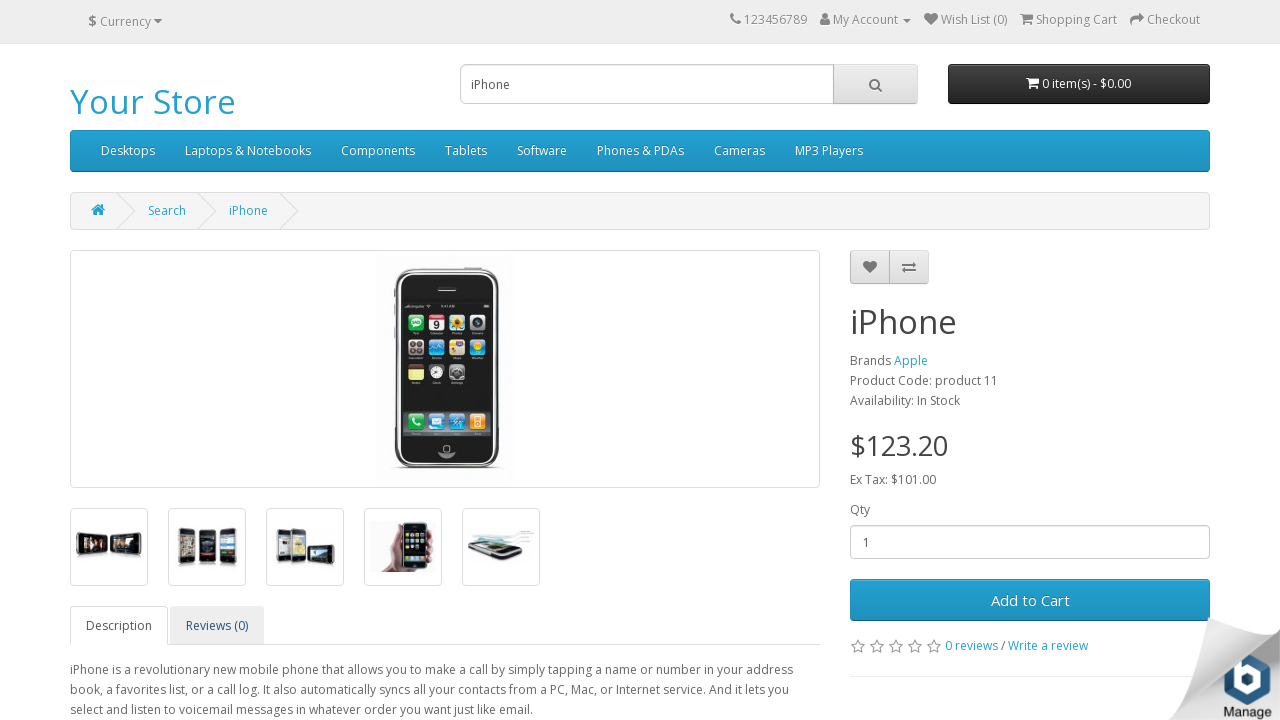

Clicked 'Add to Cart' button at (1030, 600) on #button-cart
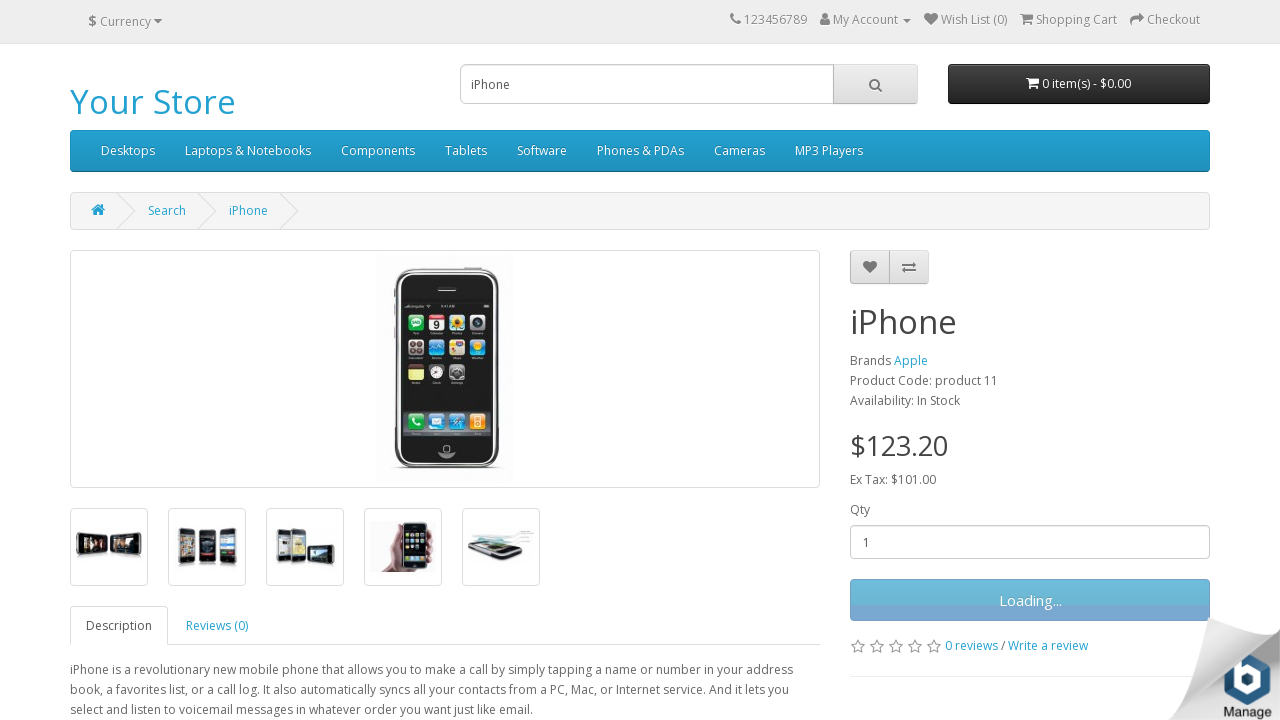

Waited for cart to update
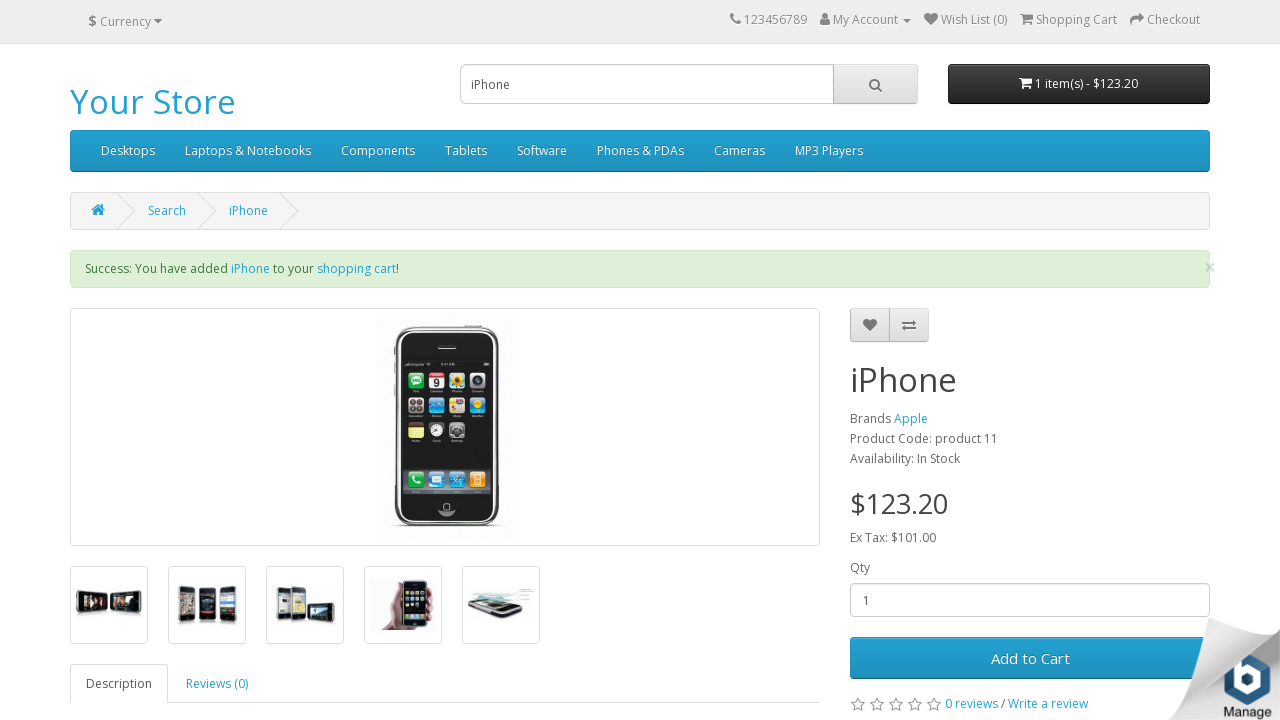

Clicked cart button to open cart dropdown at (1079, 84) on #cart button
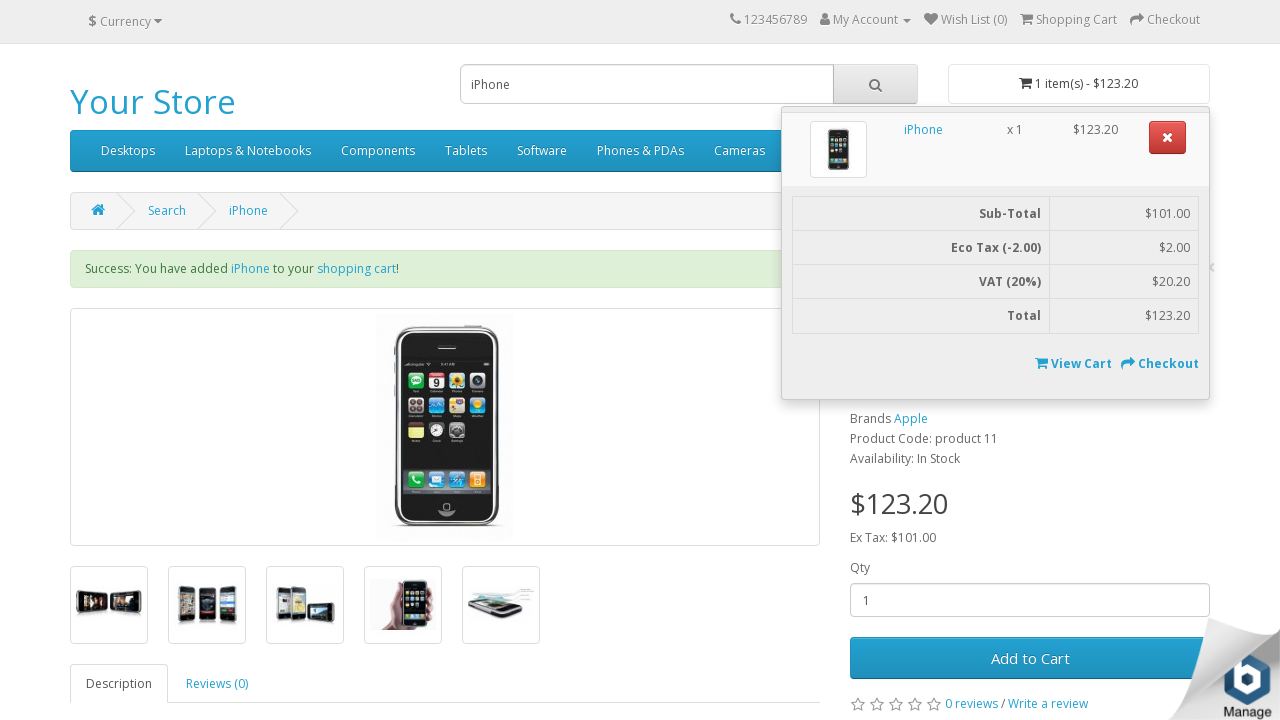

Cart dropdown menu appeared
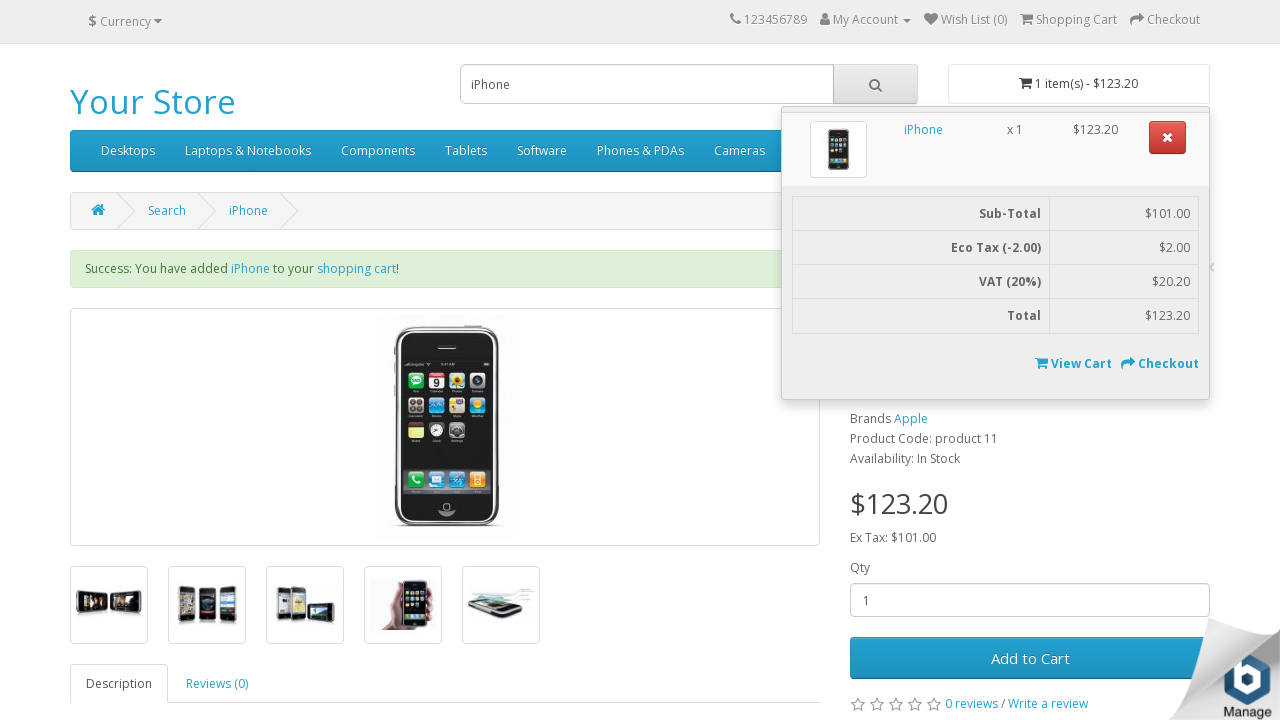

Cart table loaded
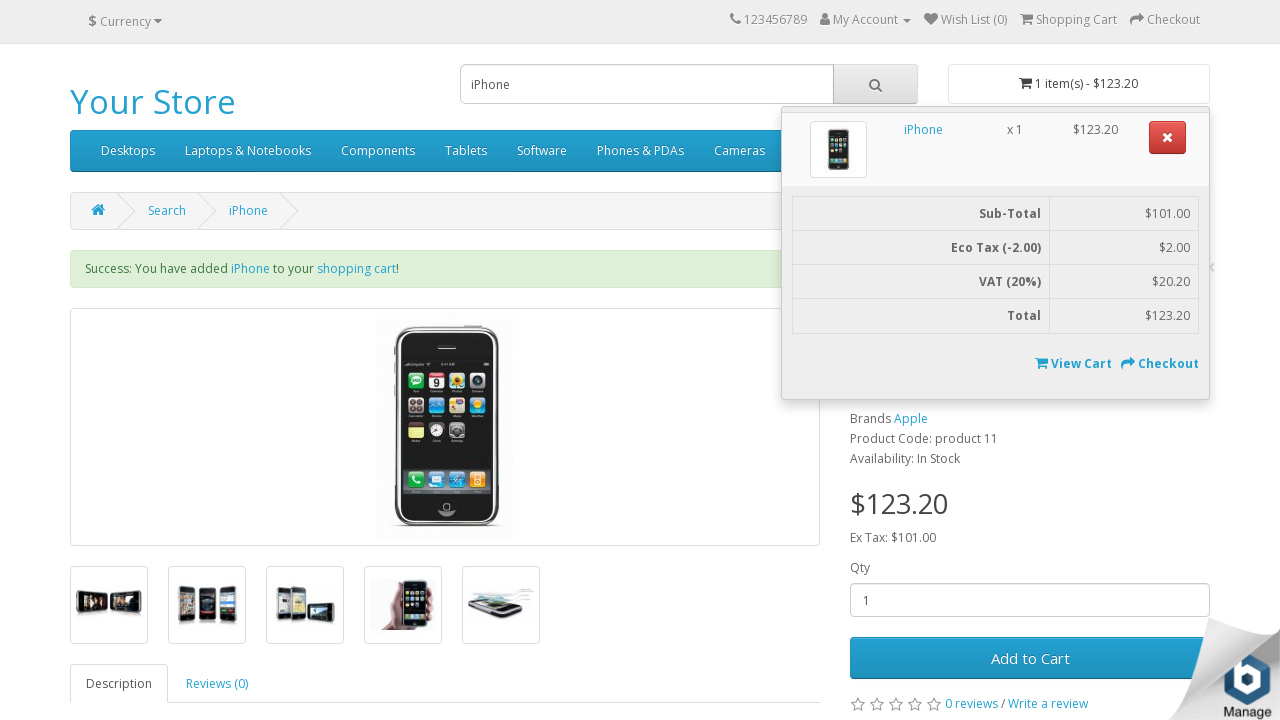

Verified iPhone is visible in cart
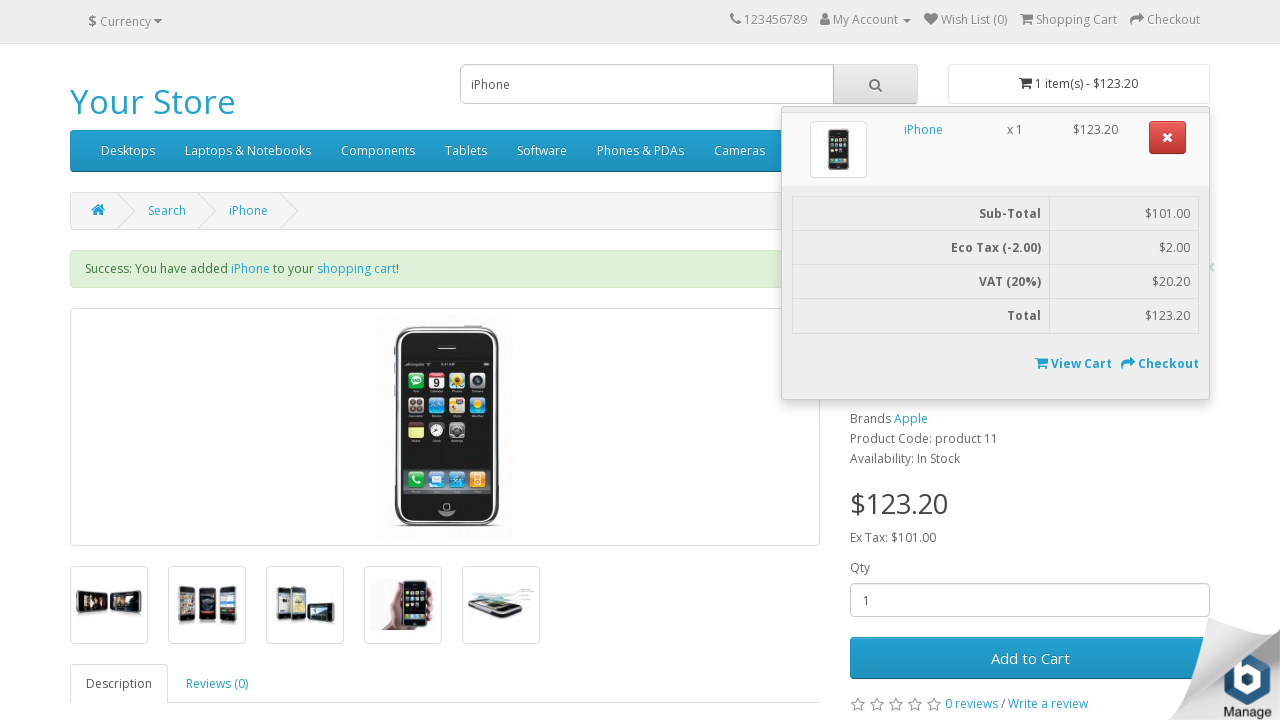

Clicked remove button to remove iPhone from cart at (1168, 137) on #cart .dropdown-menu button[title='Remove']
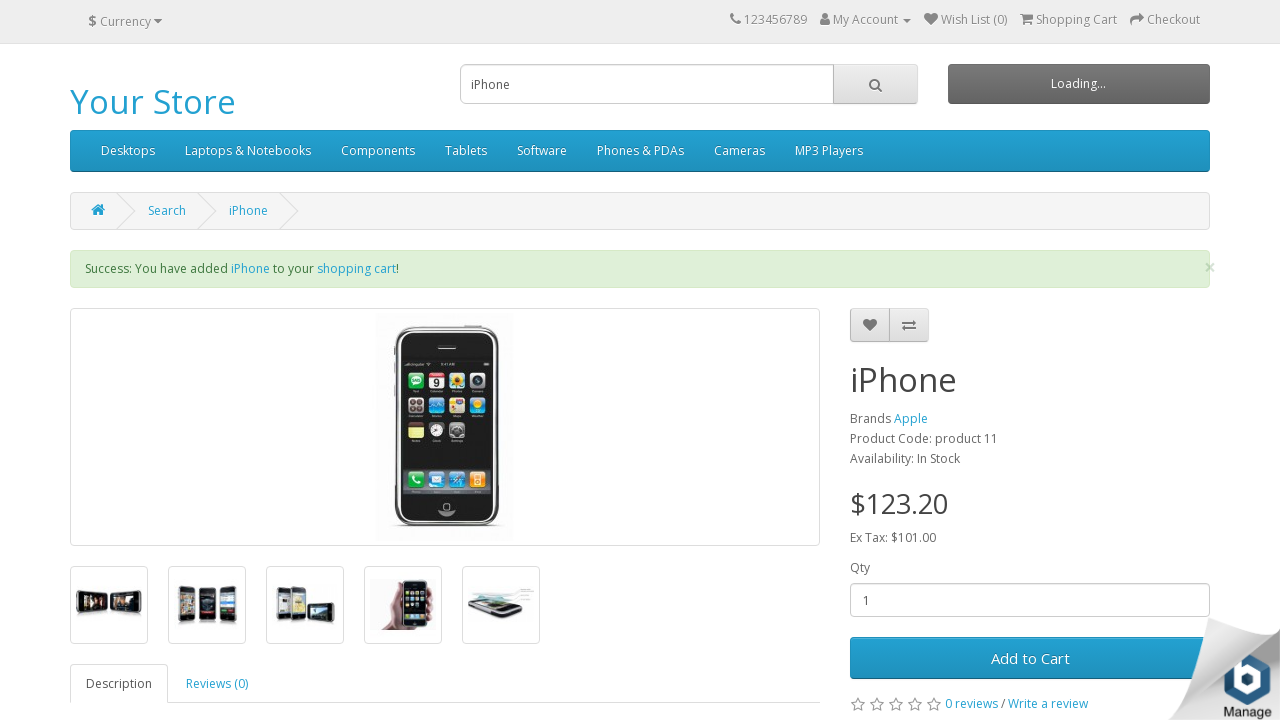

Waited for cart to update after removal
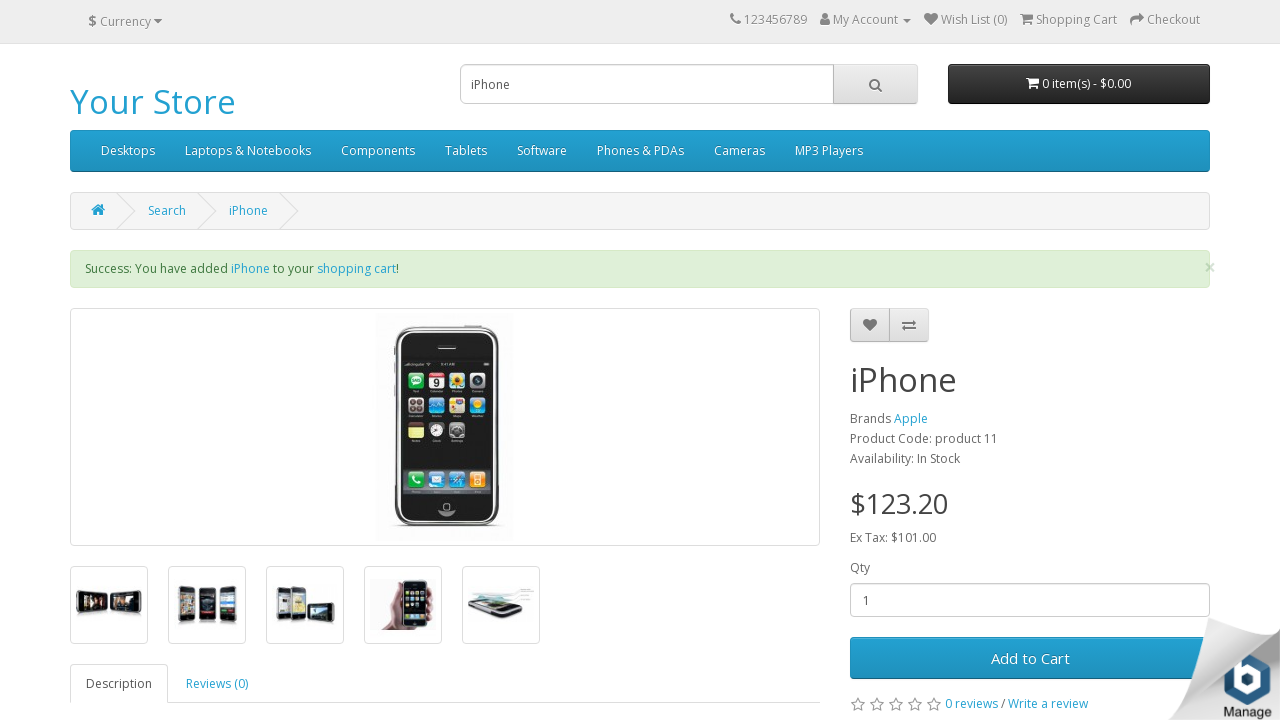

Clicked cart button to open cart dropdown again at (1079, 84) on #cart button
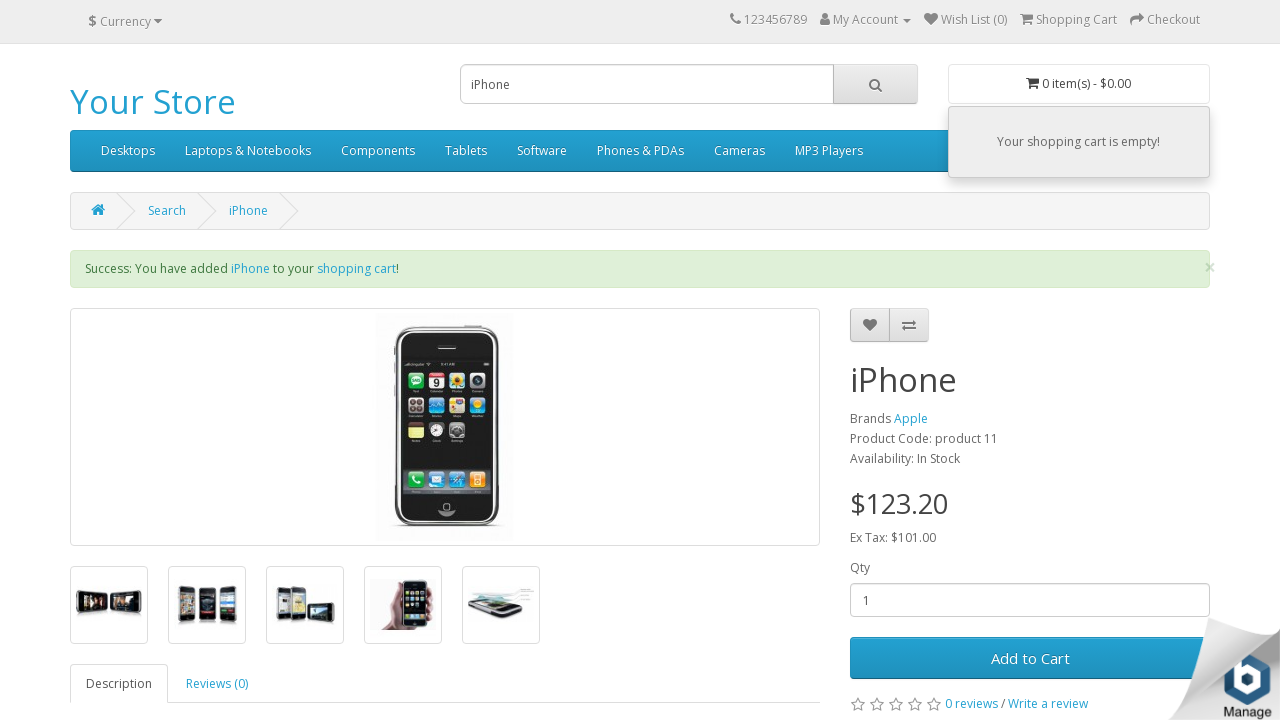

Cart dropdown menu appeared
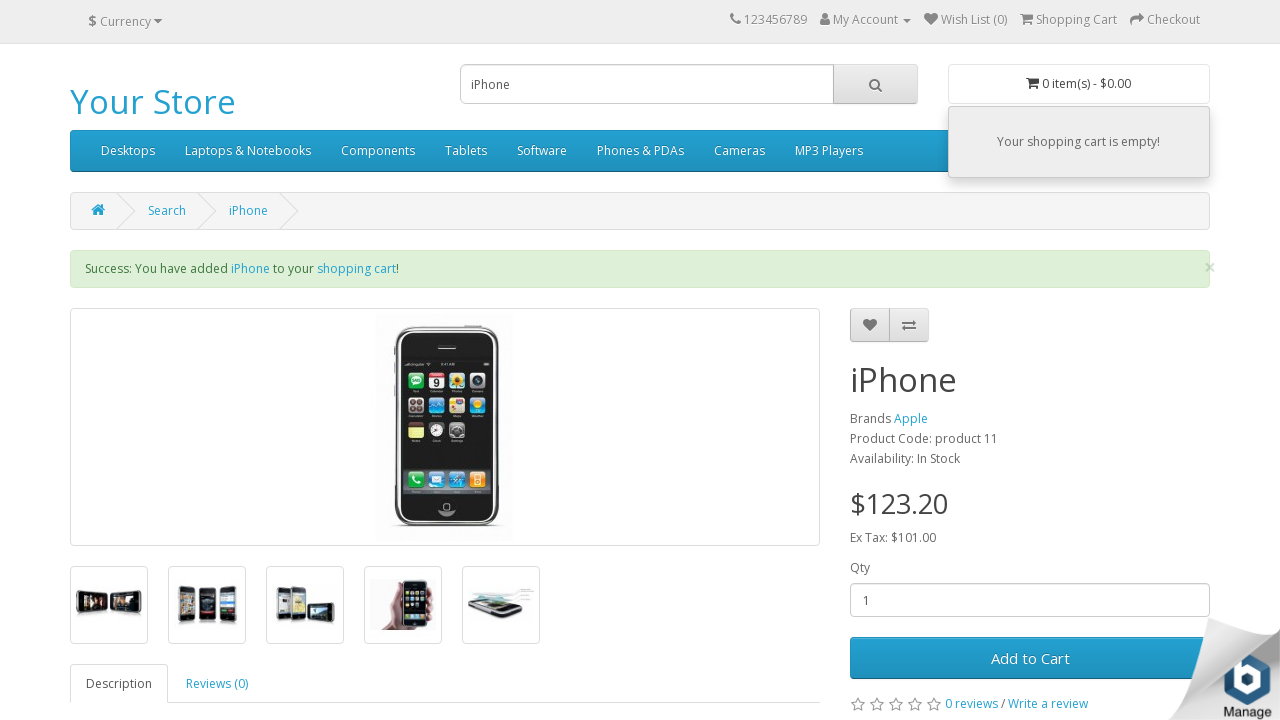

Verified cart is empty with 'Your shopping cart is empty' message
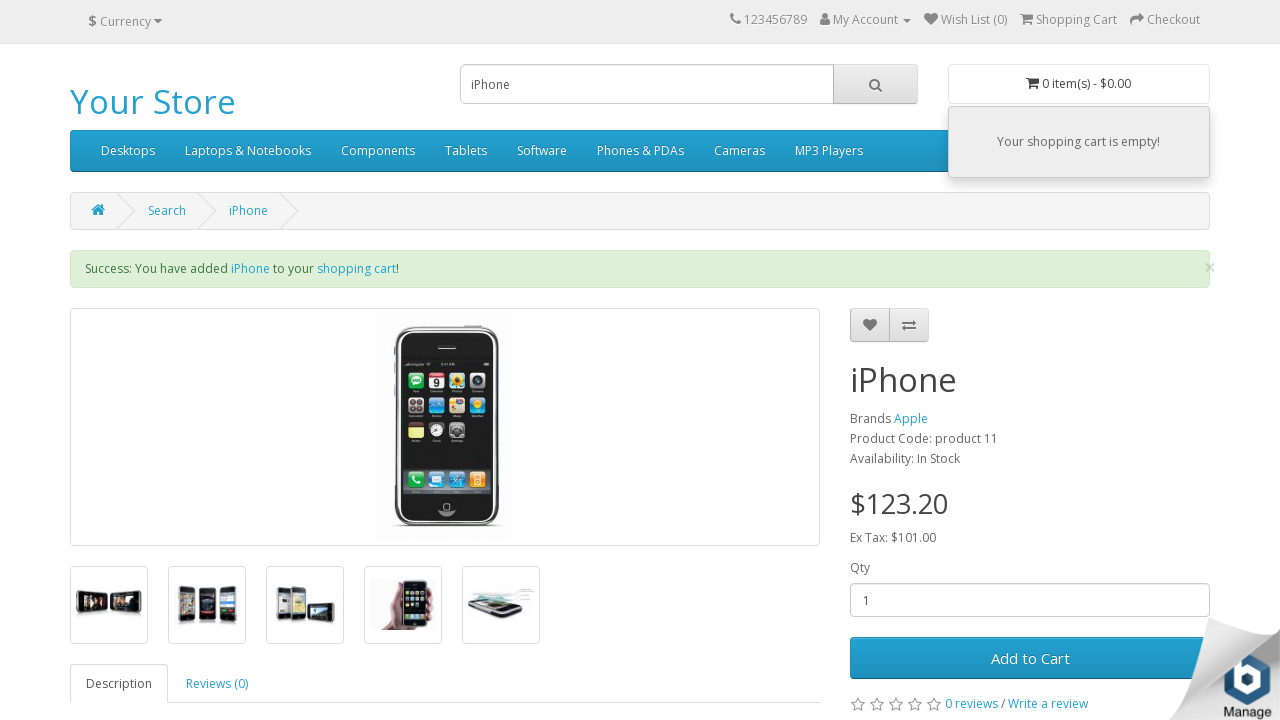

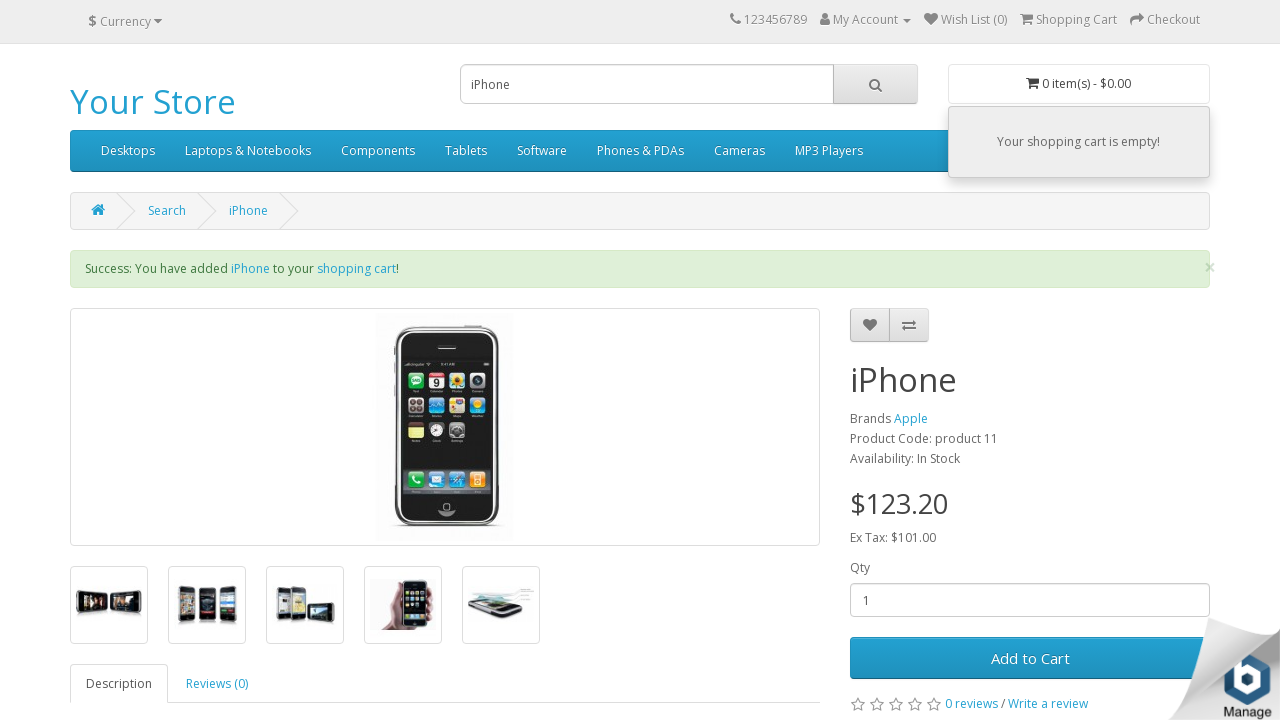